Tests a jQuery combo tree dropdown by clicking to open it and then selecting multiple choices from the dropdown list until all visible options are selected.

Starting URL: https://www.jqueryscript.net/demo/Drop-Down-Combo-Tree/#google_vignette

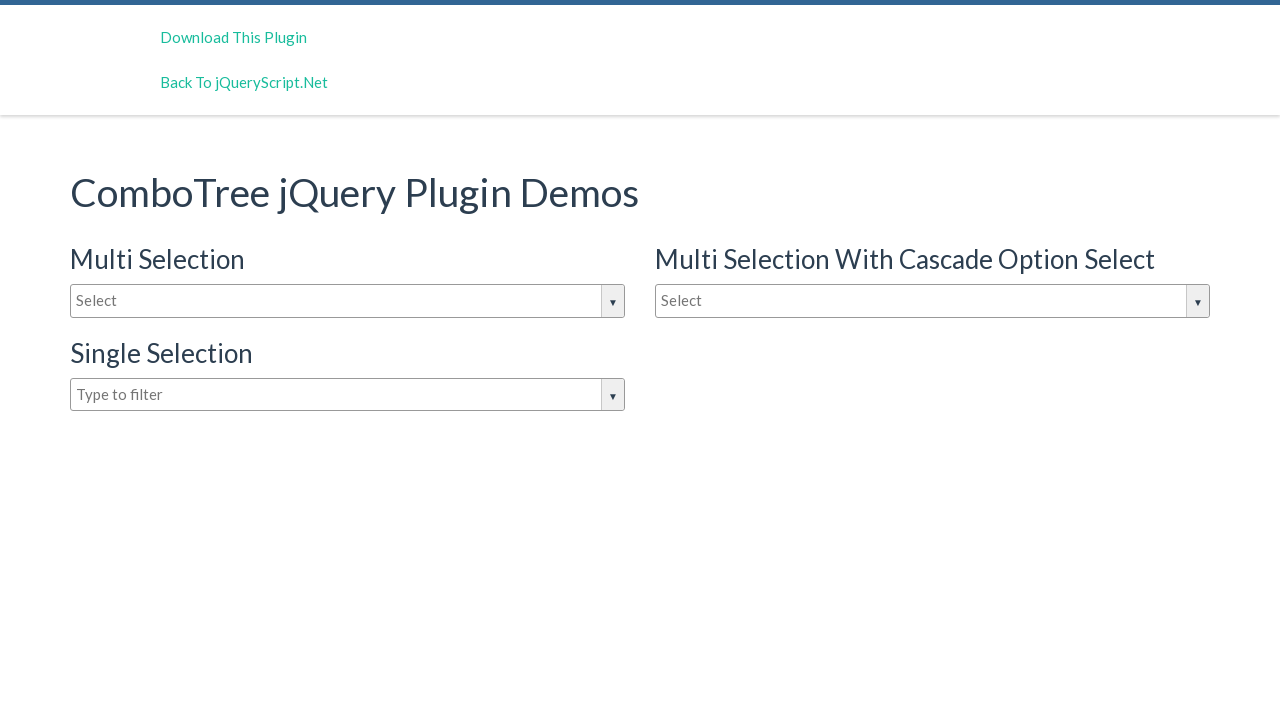

Waited 2 seconds for page to load
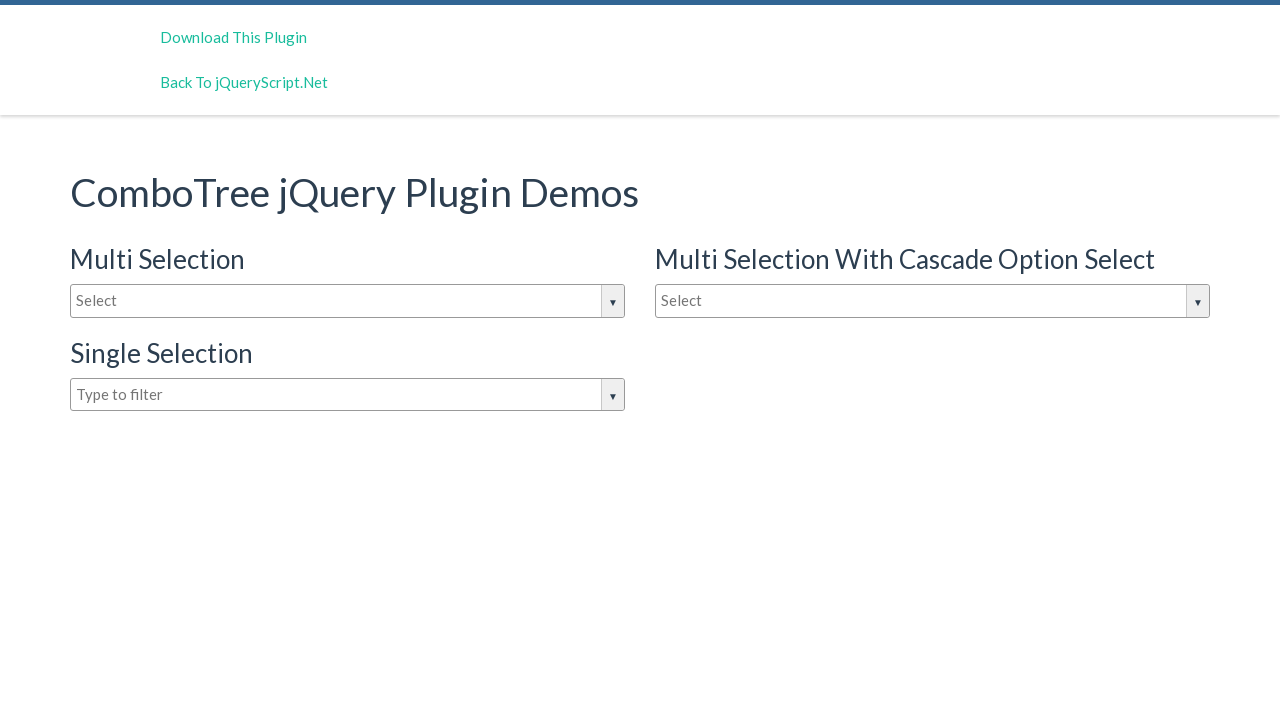

Clicked on the dropdown input to open it at (348, 301) on #justAnInputBox
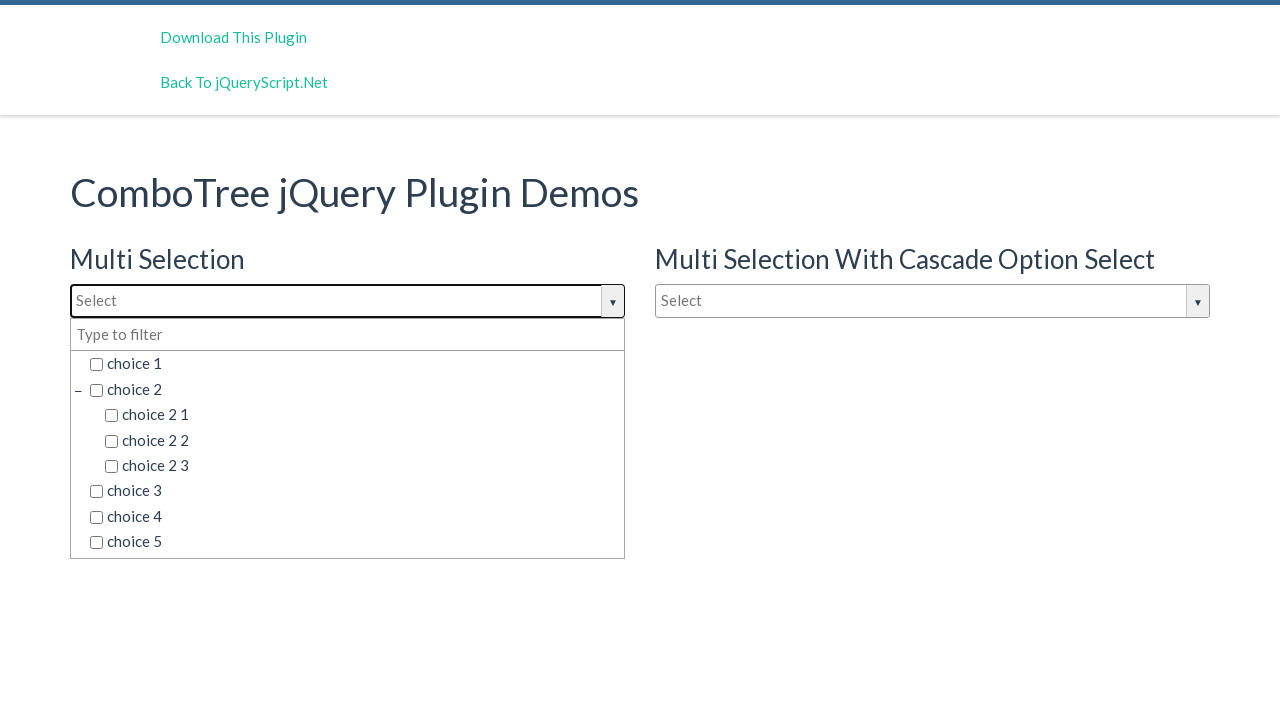

Dropdown choices loaded and became visible
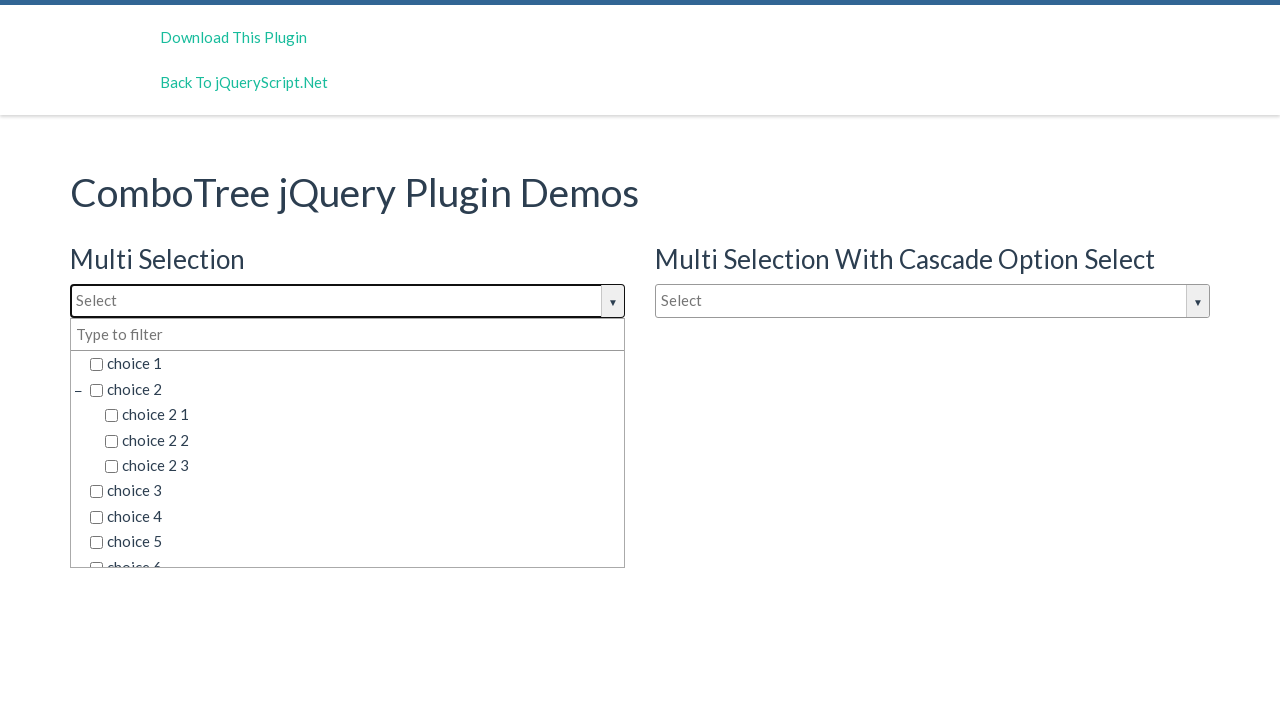

Retrieved 45 dropdown choices
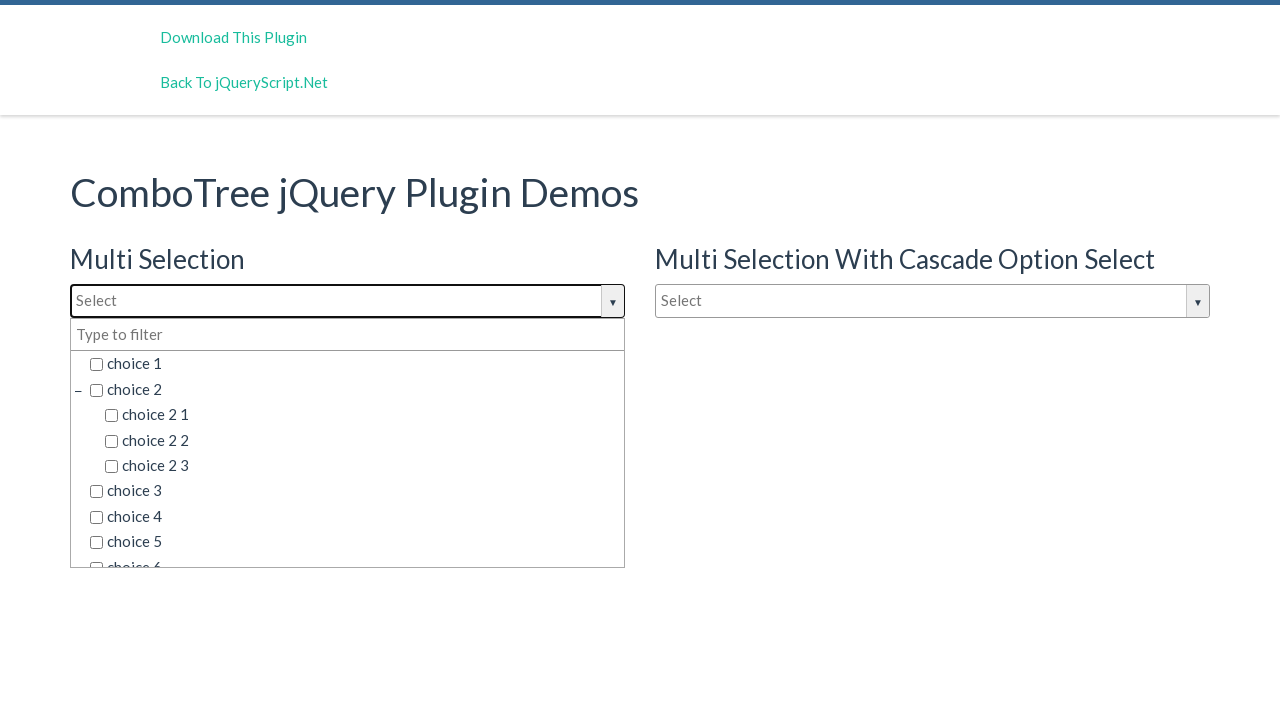

Clicked a visible dropdown choice at (355, 364) on span.comboTreeItemTitle >> nth=0
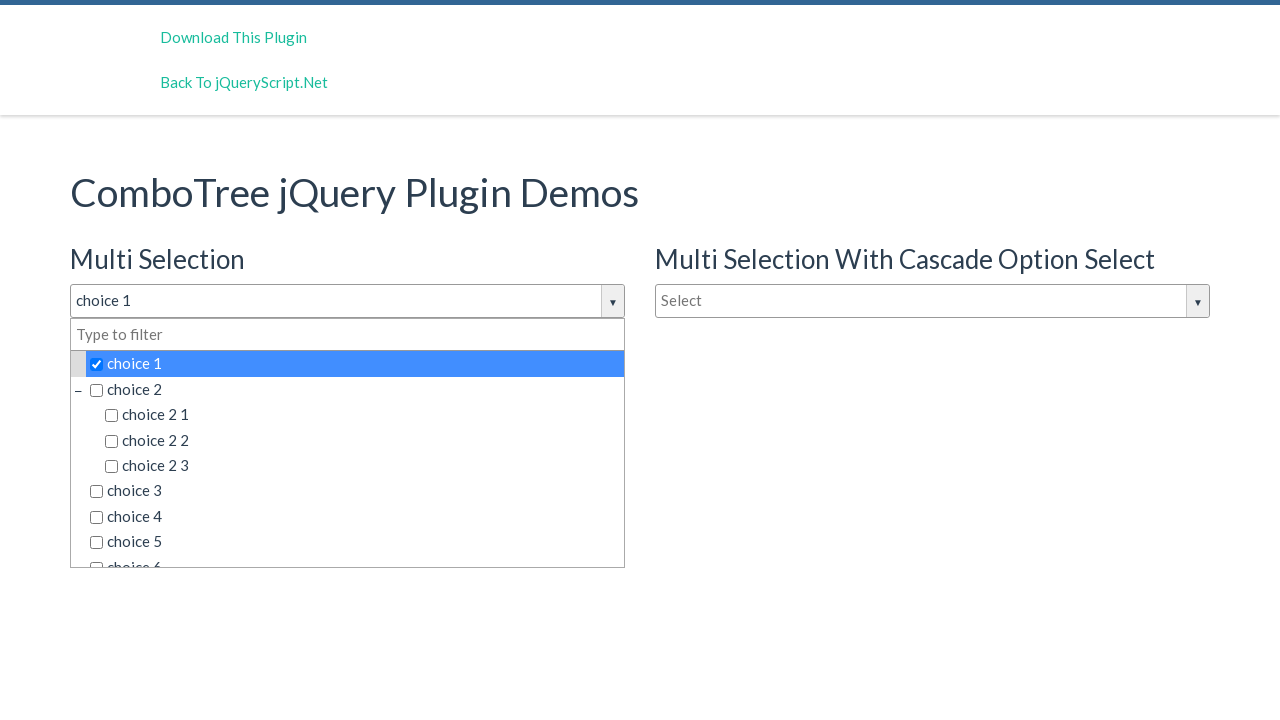

Clicked a visible dropdown choice at (355, 389) on span.comboTreeItemTitle >> nth=1
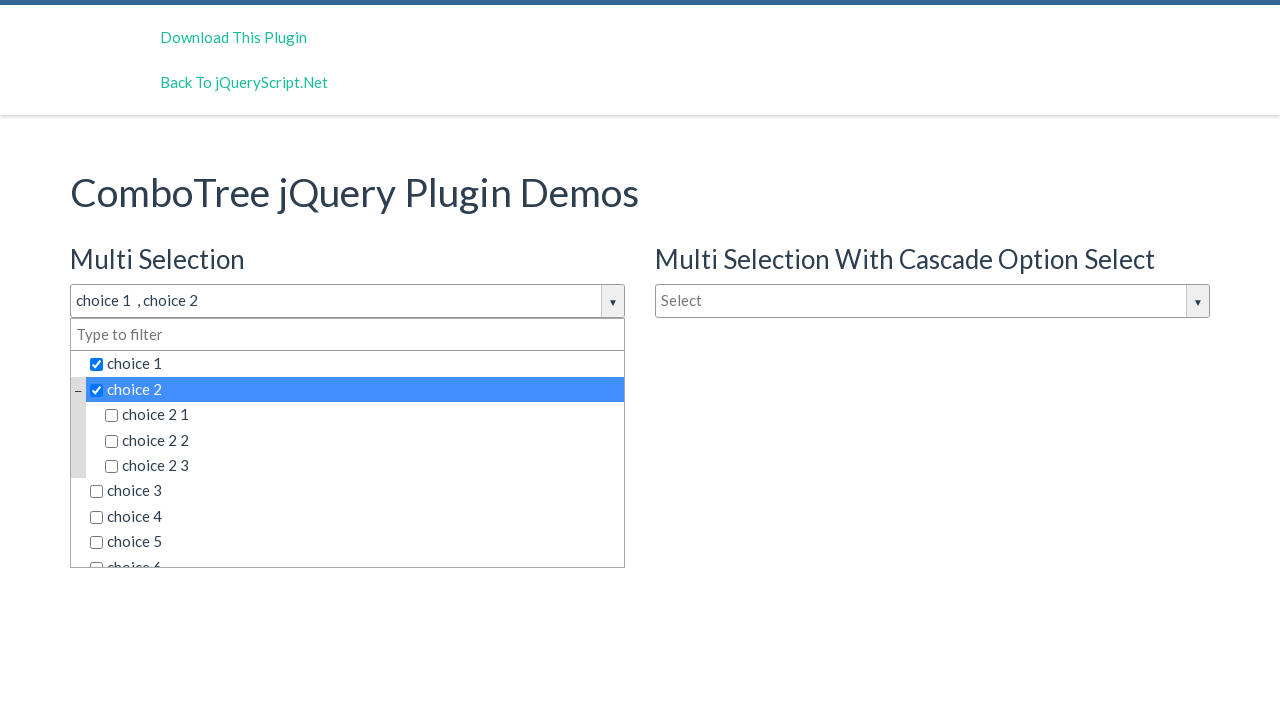

Clicked a visible dropdown choice at (362, 415) on span.comboTreeItemTitle >> nth=2
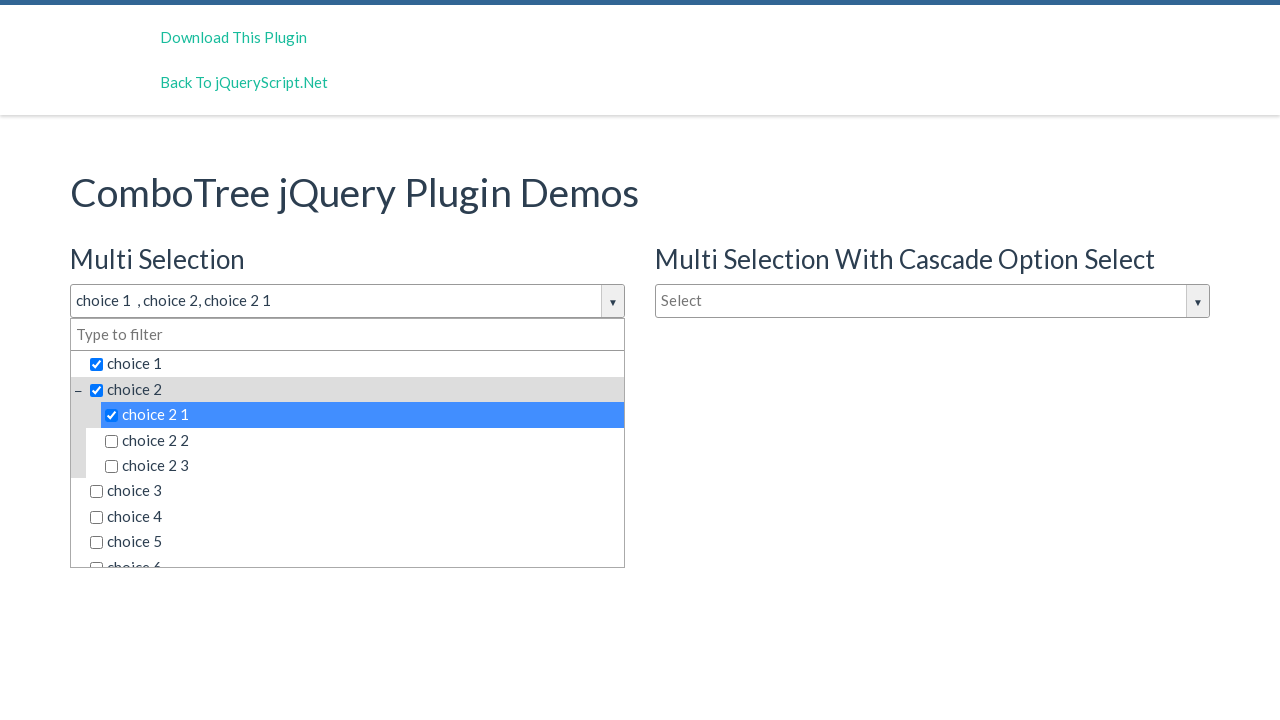

Clicked a visible dropdown choice at (362, 440) on span.comboTreeItemTitle >> nth=3
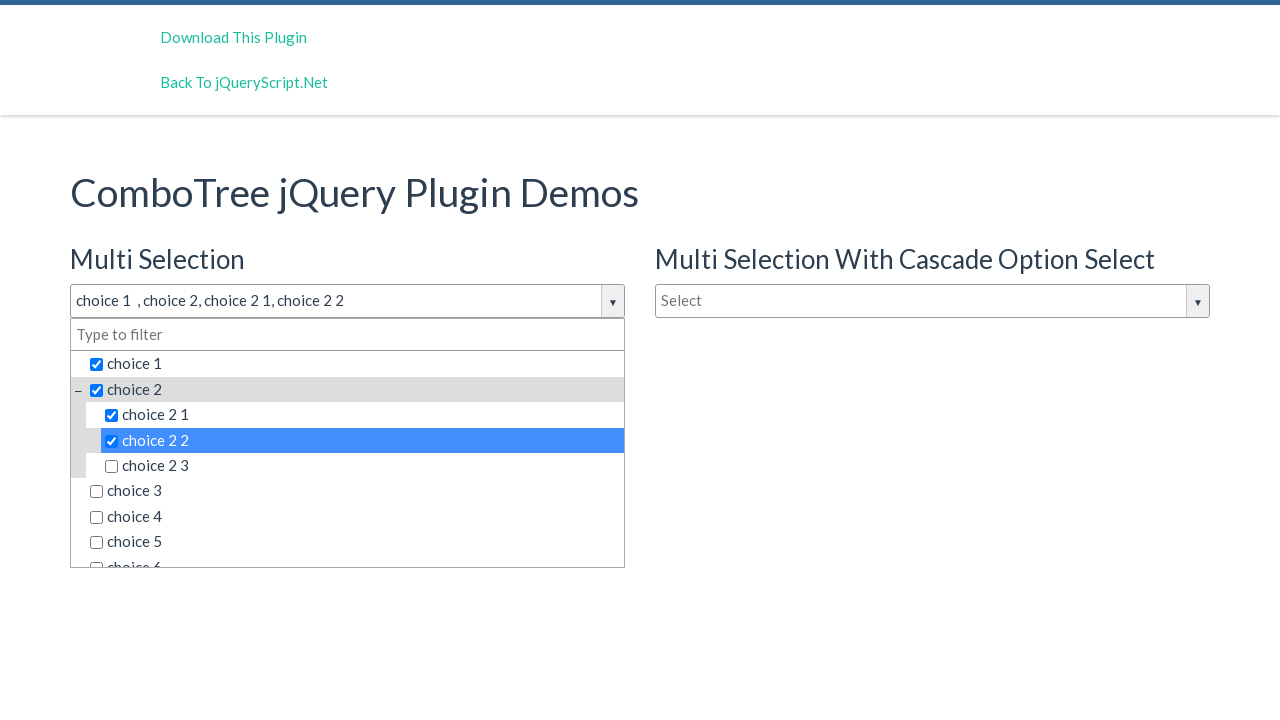

Clicked a visible dropdown choice at (362, 466) on span.comboTreeItemTitle >> nth=4
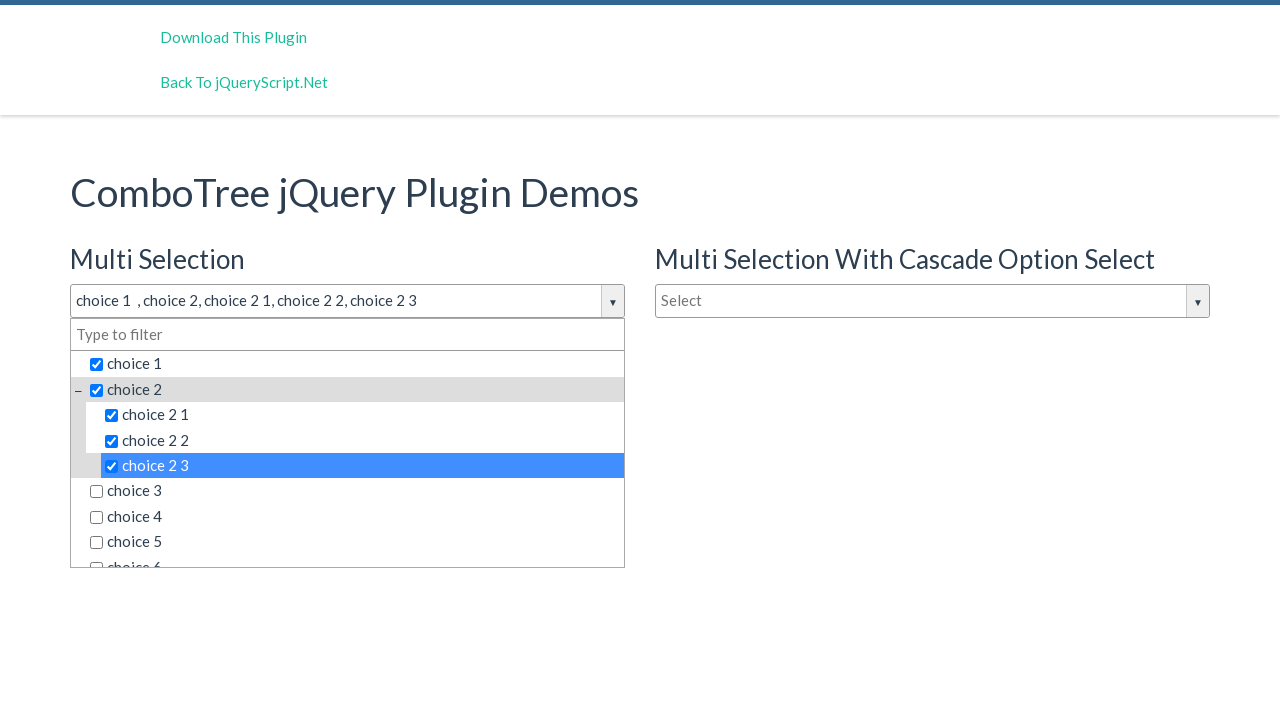

Clicked a visible dropdown choice at (355, 491) on span.comboTreeItemTitle >> nth=5
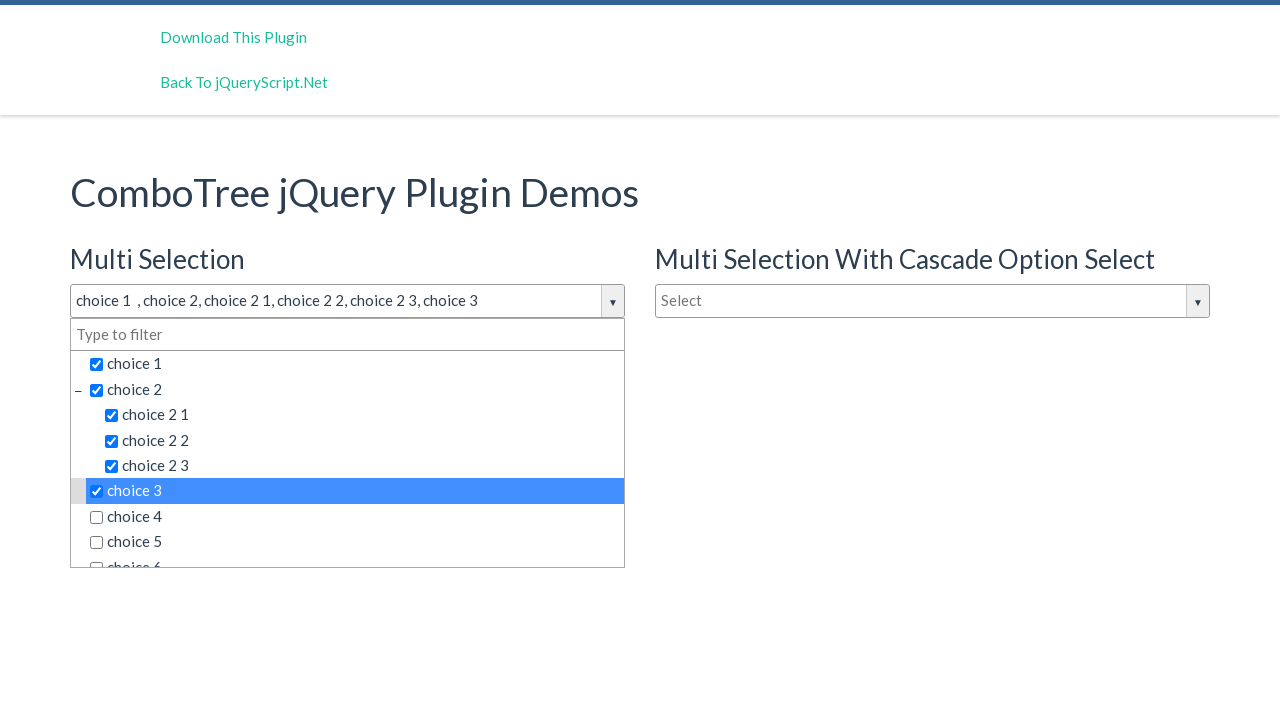

Clicked a visible dropdown choice at (355, 517) on span.comboTreeItemTitle >> nth=6
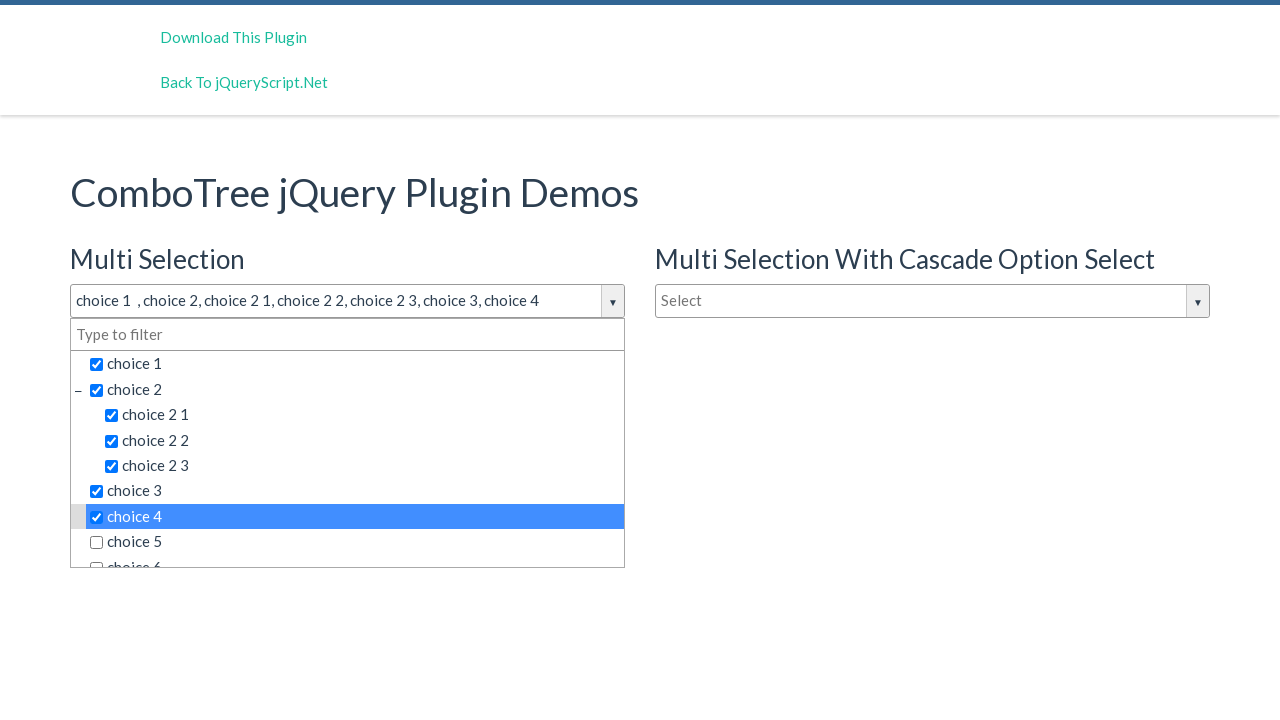

Clicked a visible dropdown choice at (355, 542) on span.comboTreeItemTitle >> nth=7
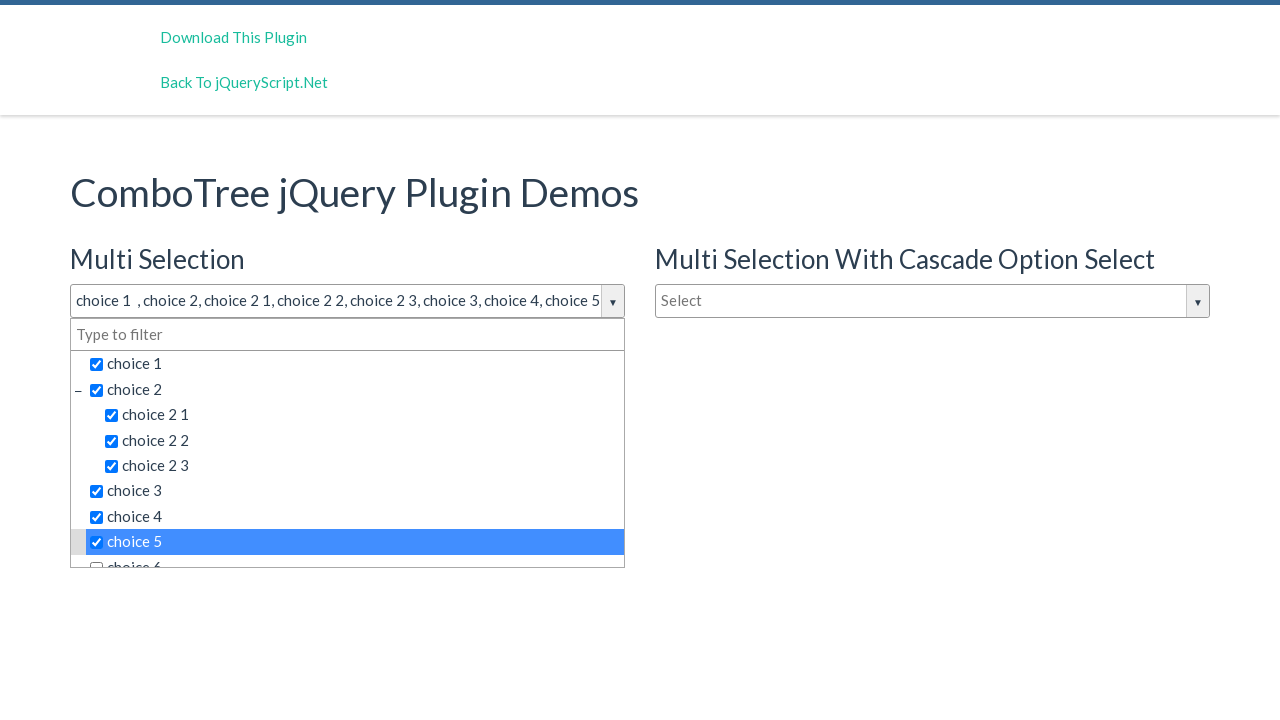

Clicked a visible dropdown choice at (355, 554) on span.comboTreeItemTitle >> nth=8
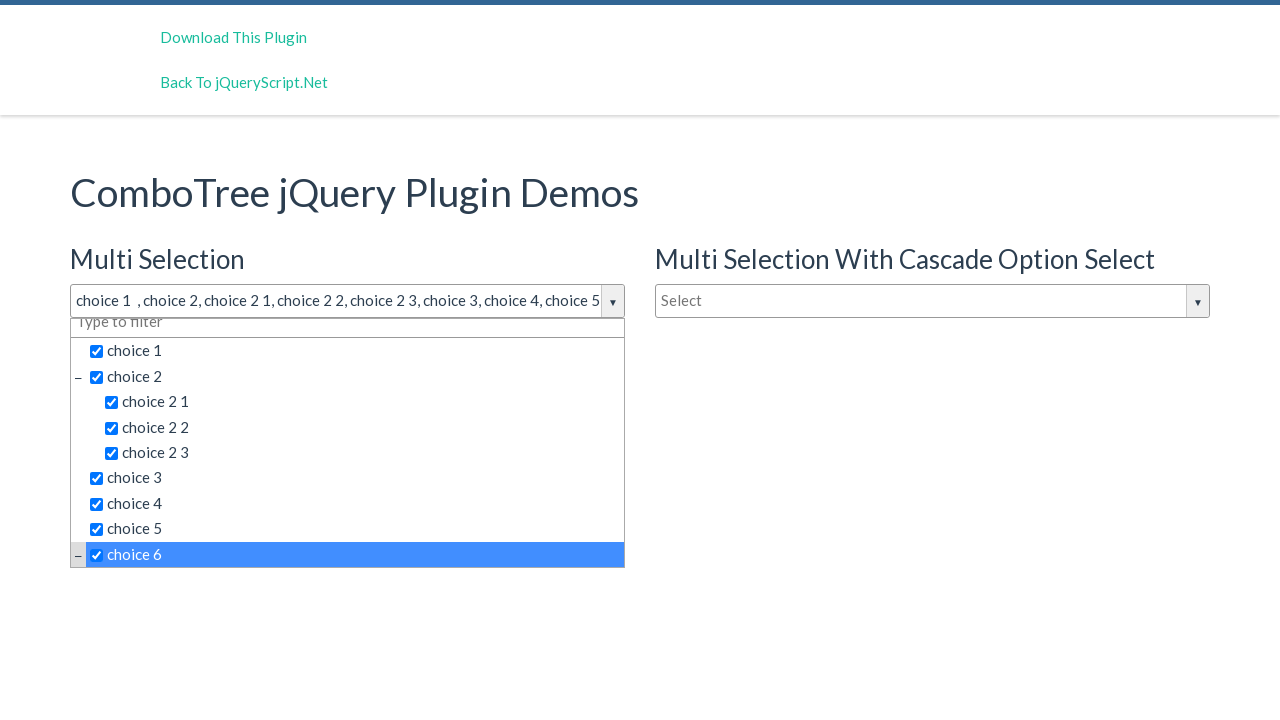

Clicked a visible dropdown choice at (362, 443) on span.comboTreeItemTitle >> nth=9
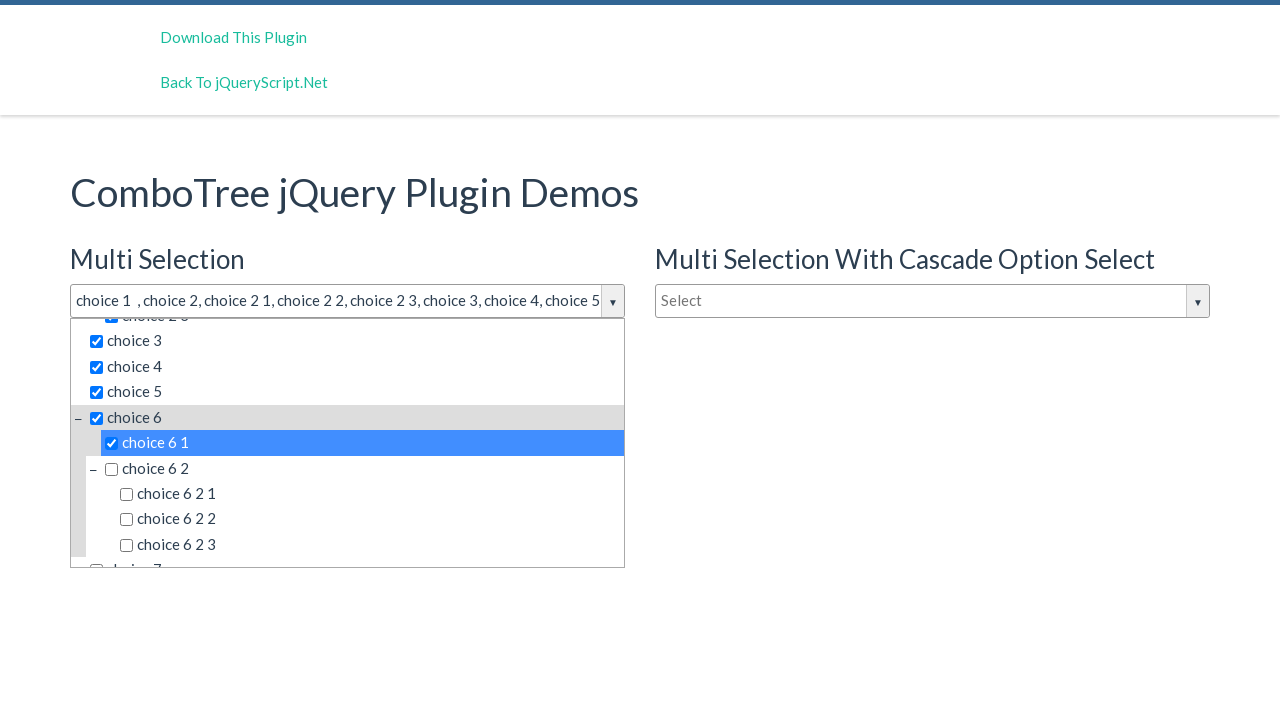

Clicked a visible dropdown choice at (362, 468) on span.comboTreeItemTitle >> nth=10
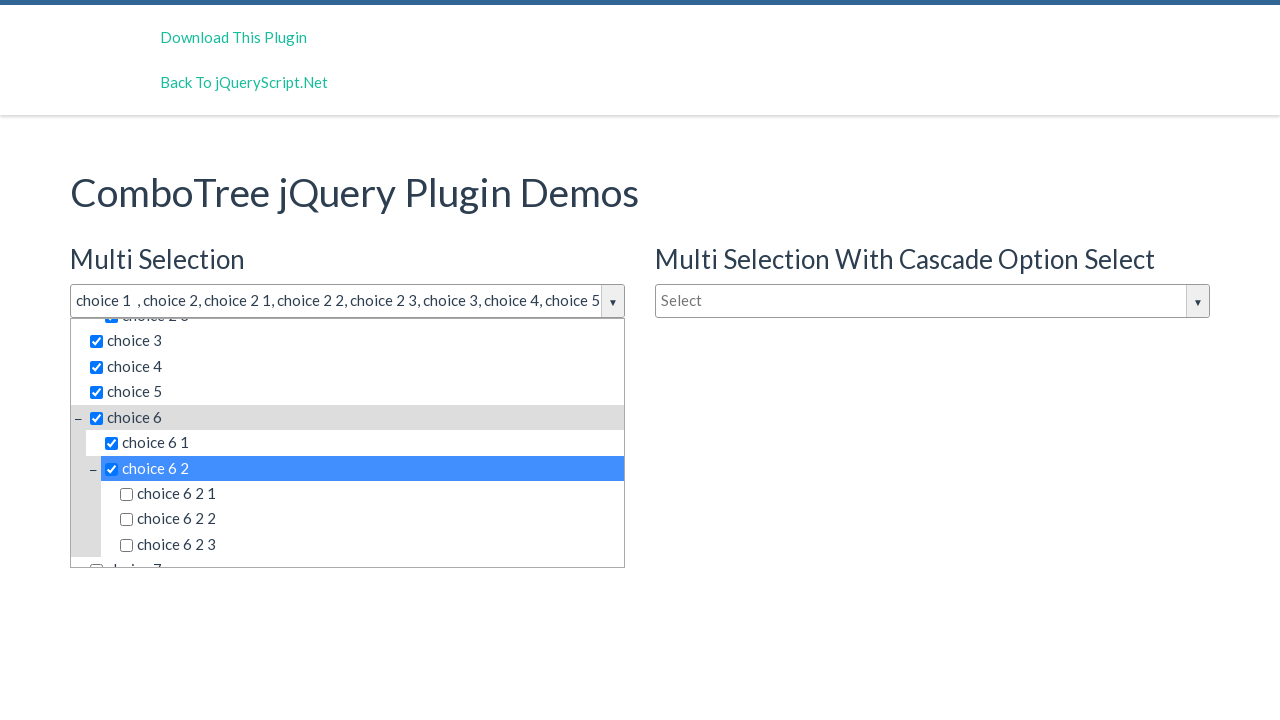

Clicked a visible dropdown choice at (370, 494) on span.comboTreeItemTitle >> nth=11
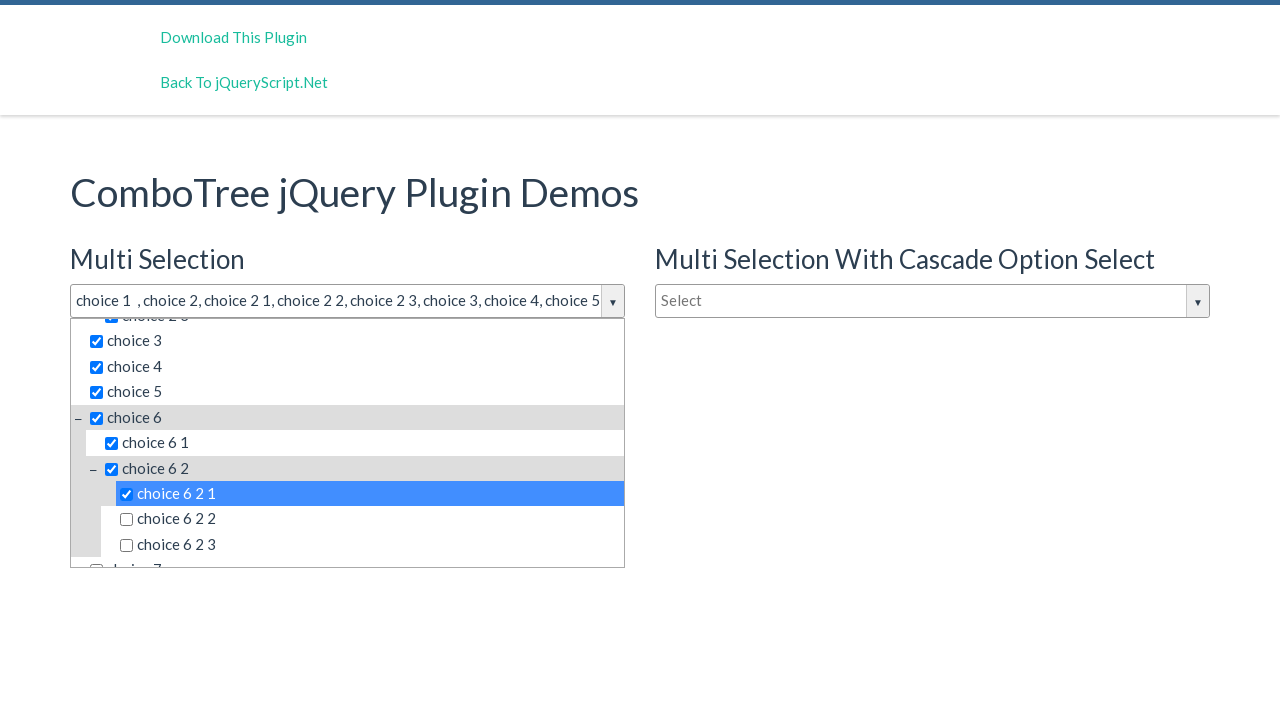

Clicked a visible dropdown choice at (370, 519) on span.comboTreeItemTitle >> nth=12
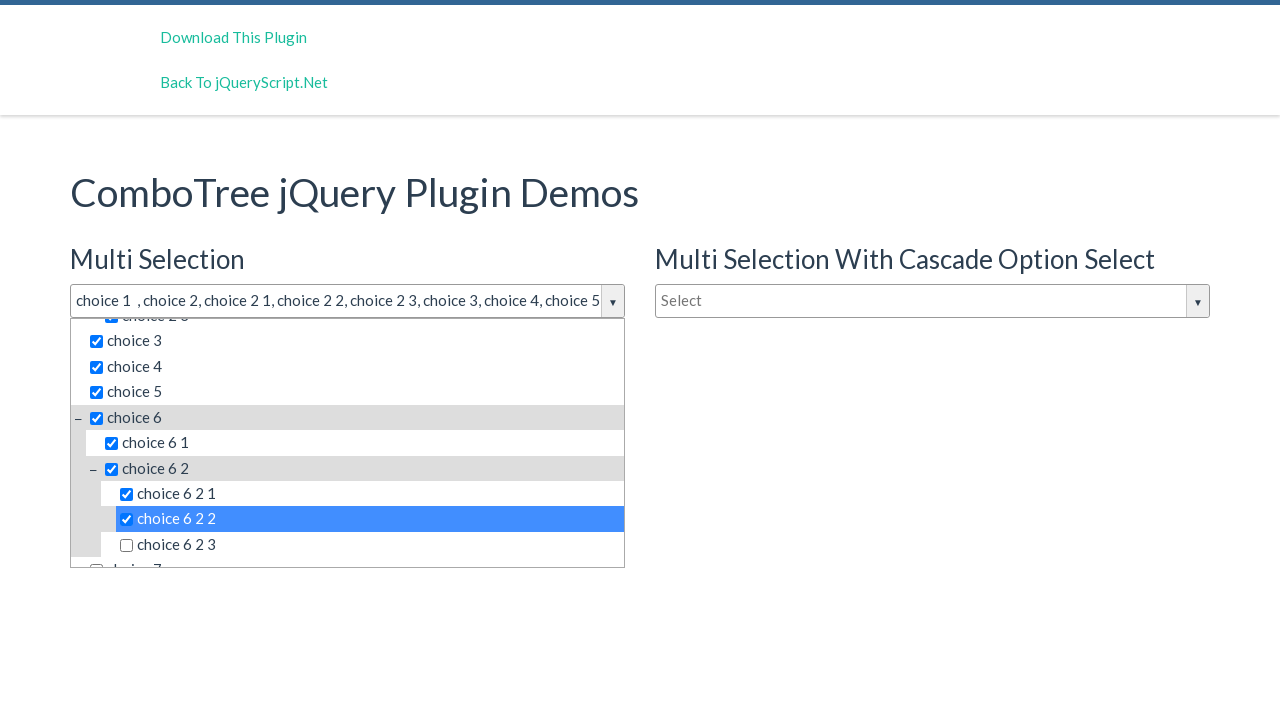

Clicked a visible dropdown choice at (370, 545) on span.comboTreeItemTitle >> nth=13
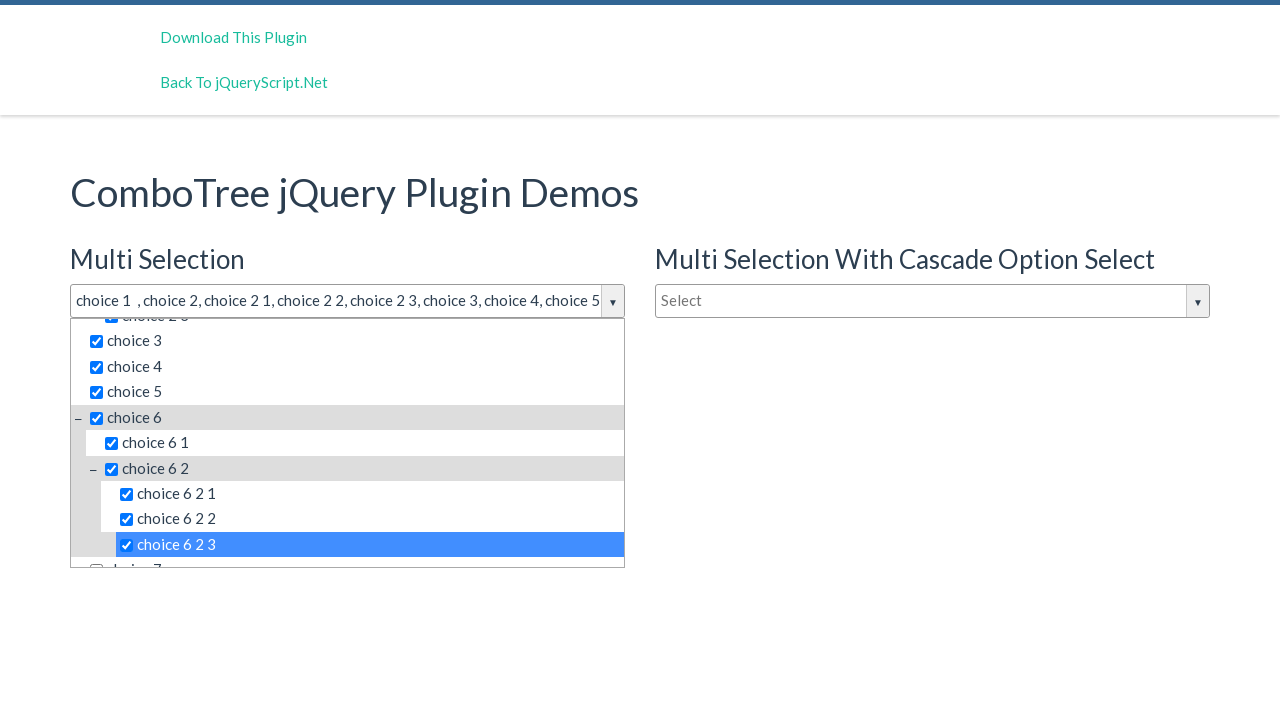

Clicked a visible dropdown choice at (355, 554) on span.comboTreeItemTitle >> nth=14
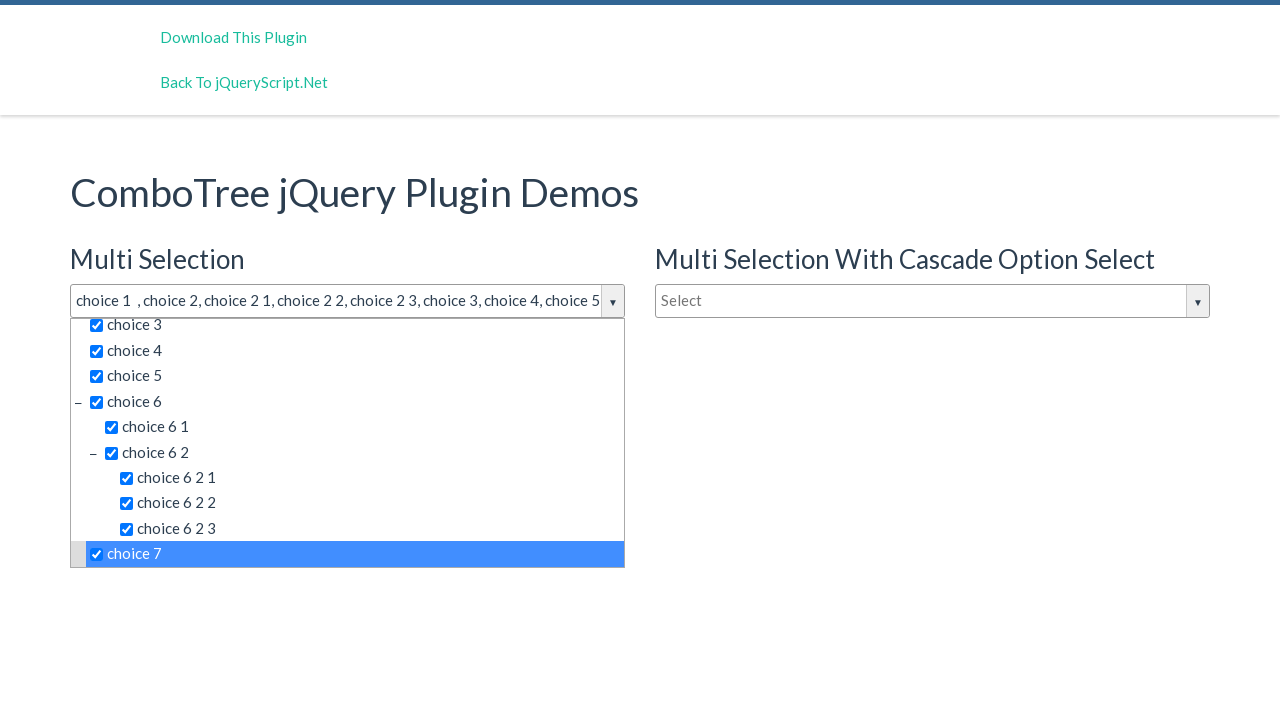

Stopped clicking - dropdown choices no longer visible
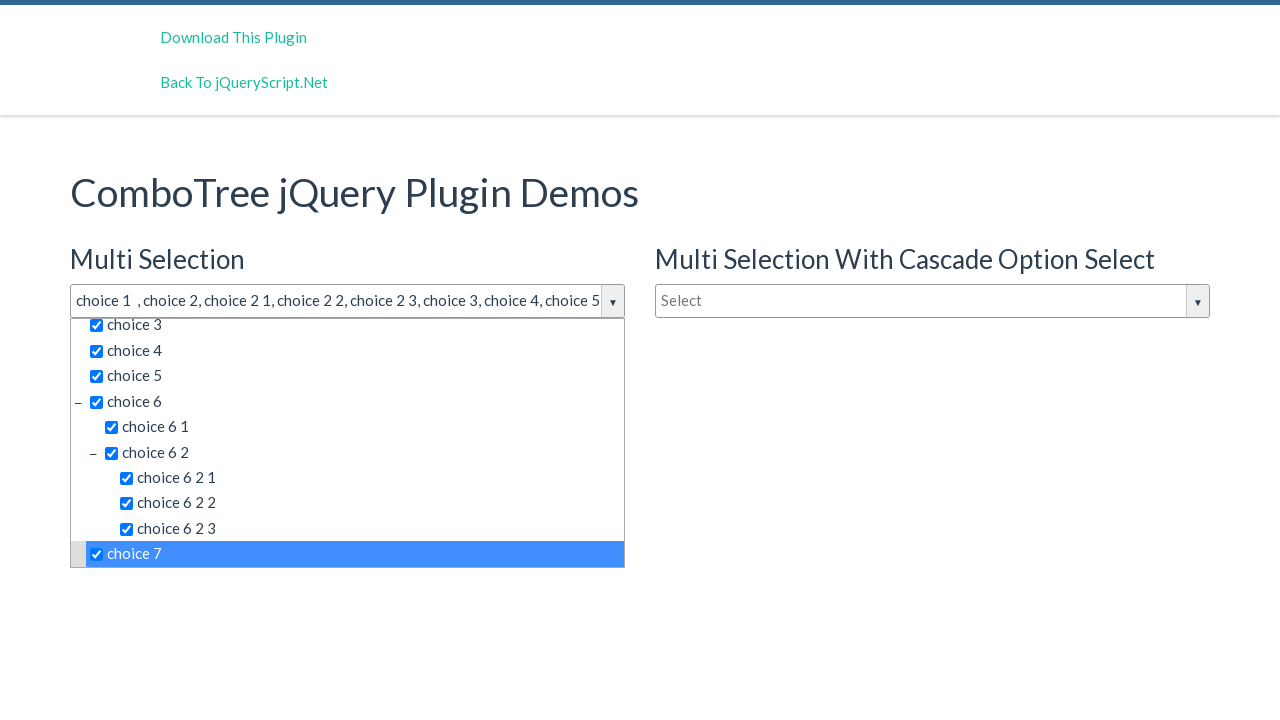

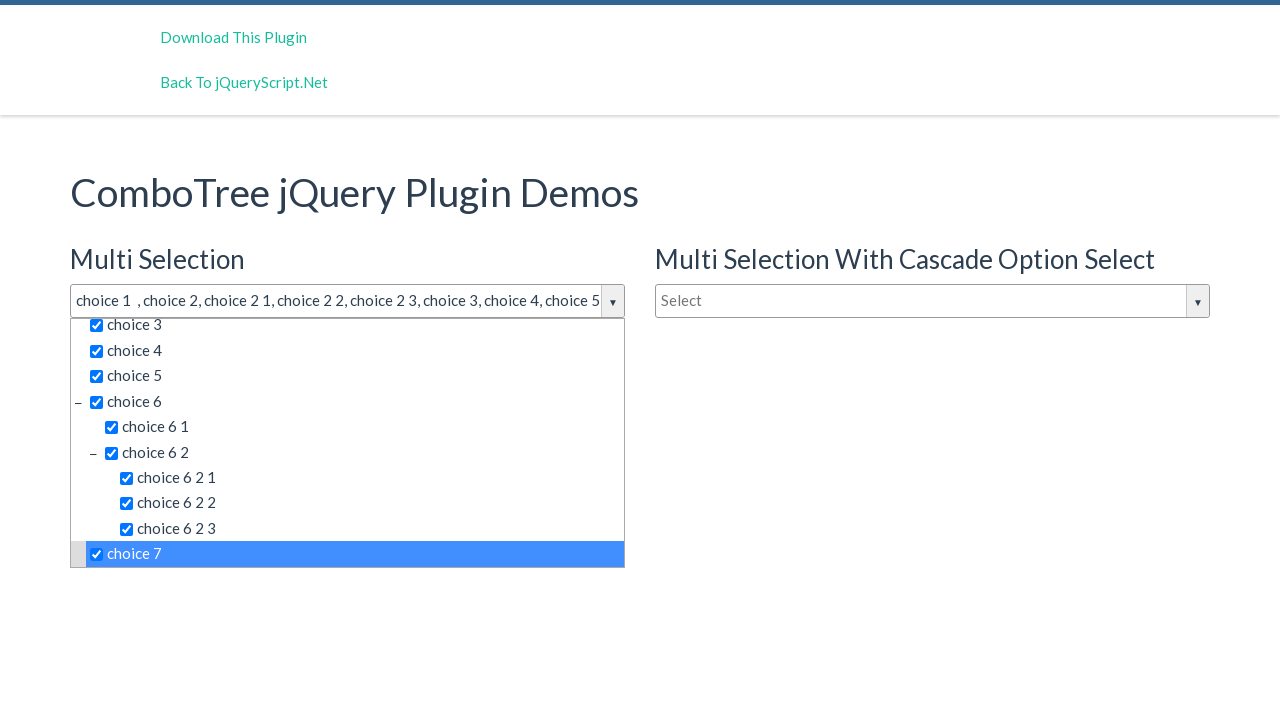